Navigates to a practice automation page and interacts with a table element to verify its structure by counting rows and columns

Starting URL: https://rahulshettyacademy.com/AutomationPractice/

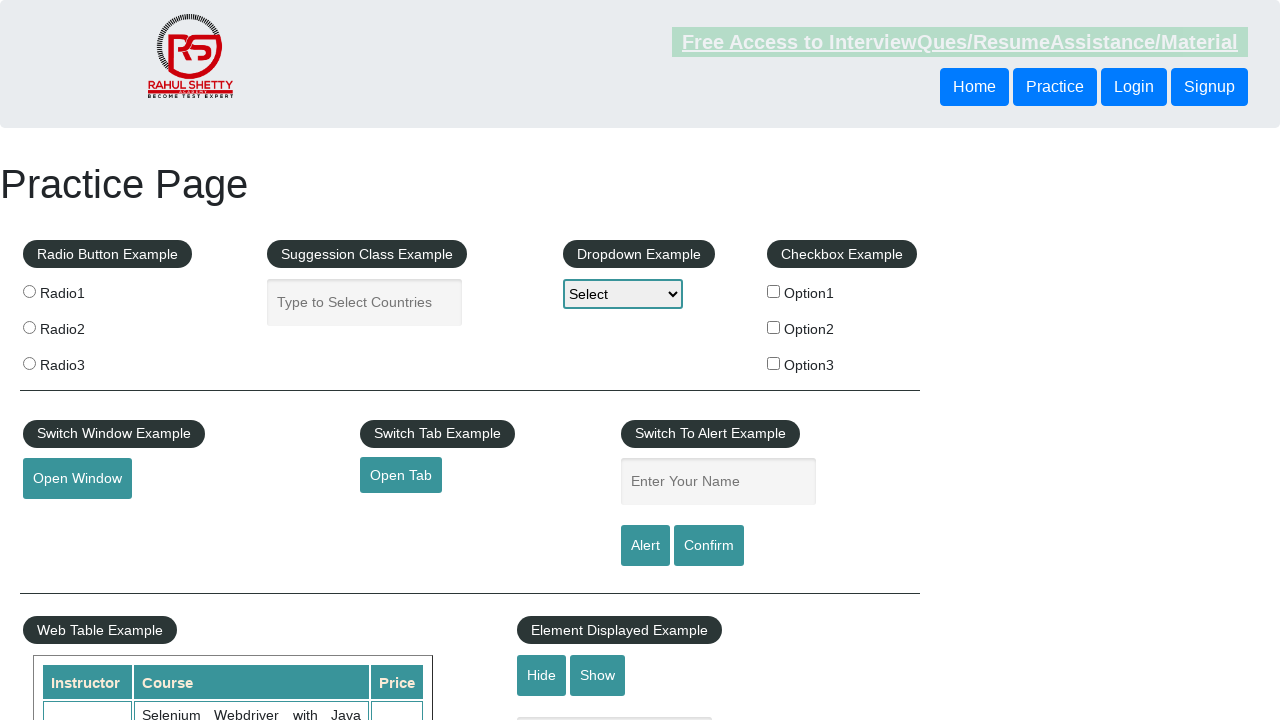

Waited for product table to load
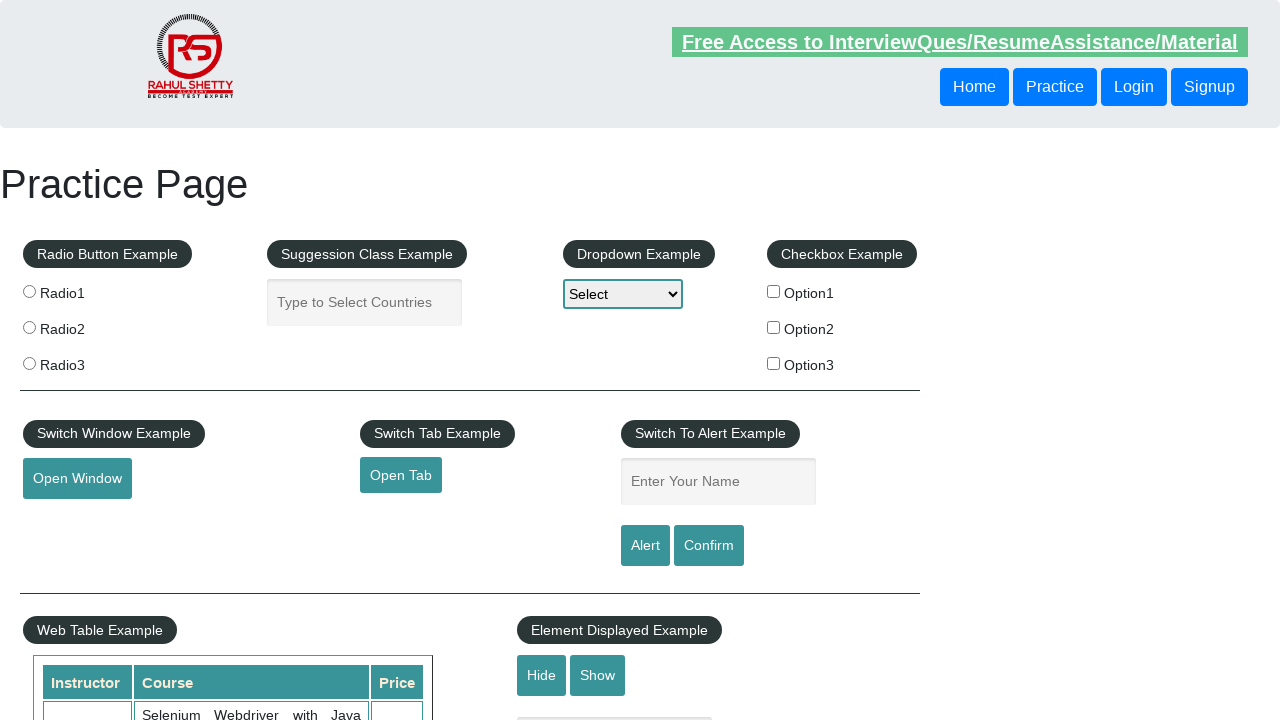

Retrieved all rows from product table
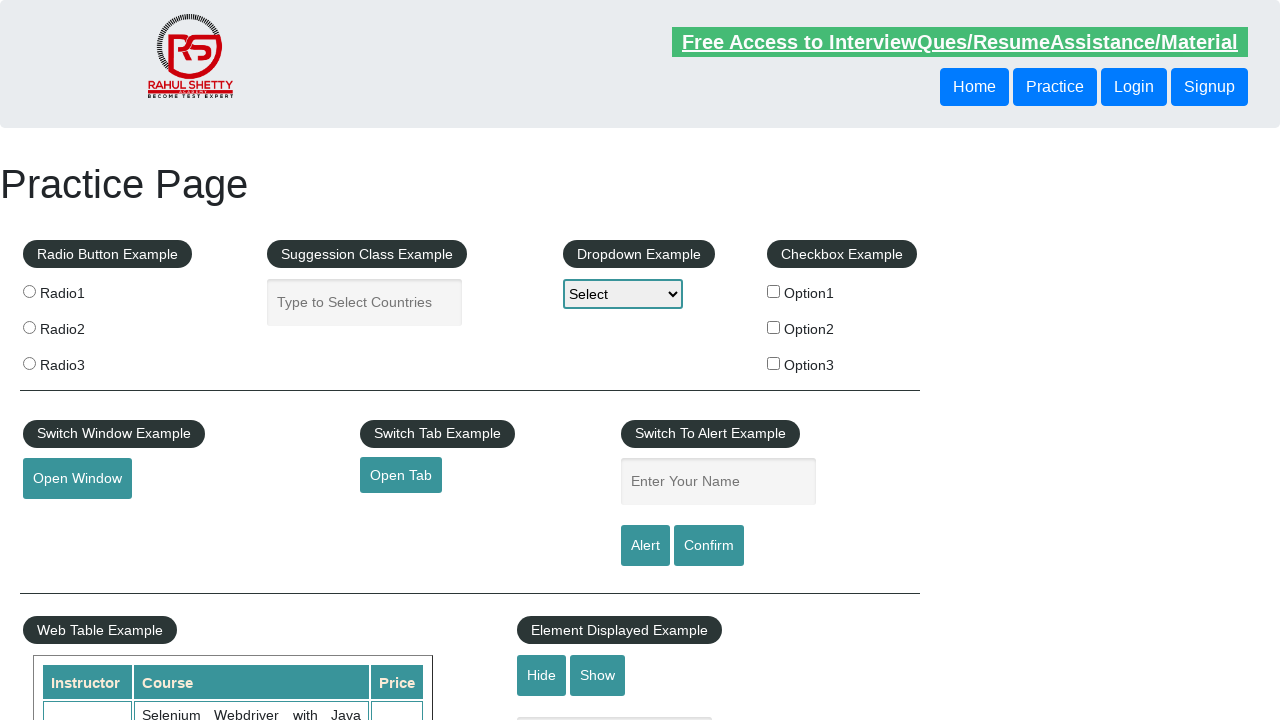

Counted table rows: 21 rows found
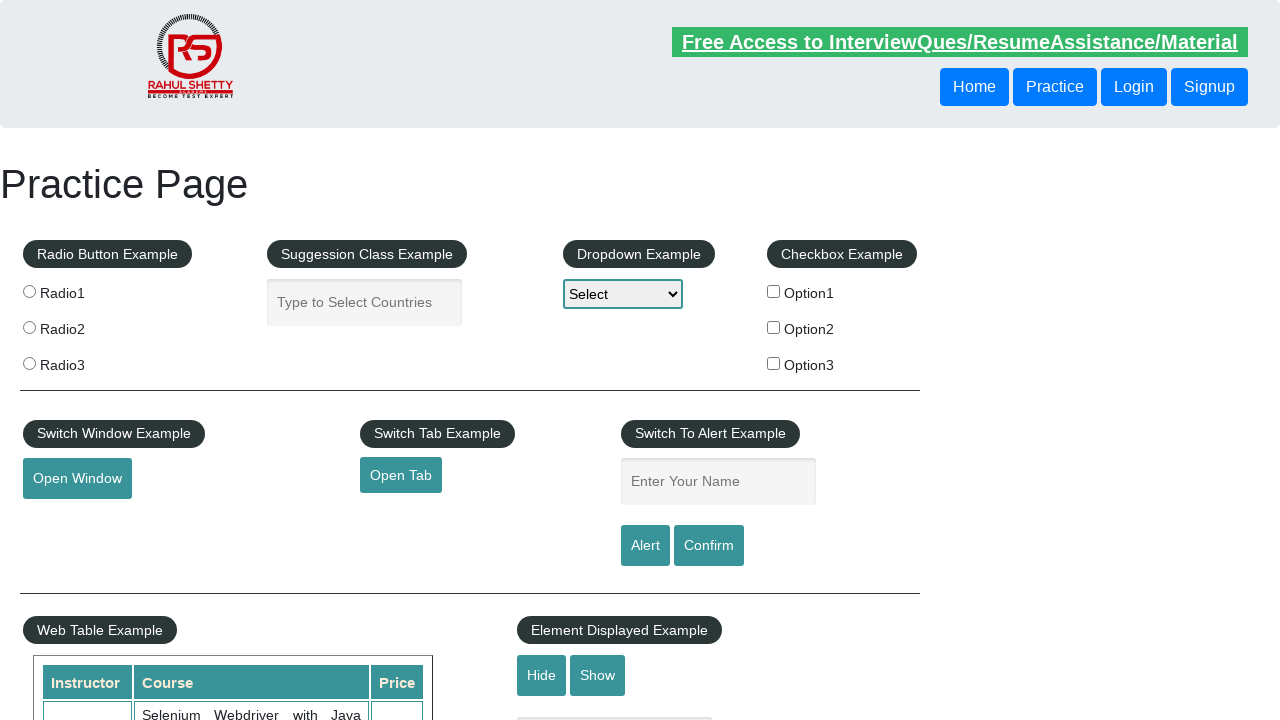

Retrieved all column headers from product table
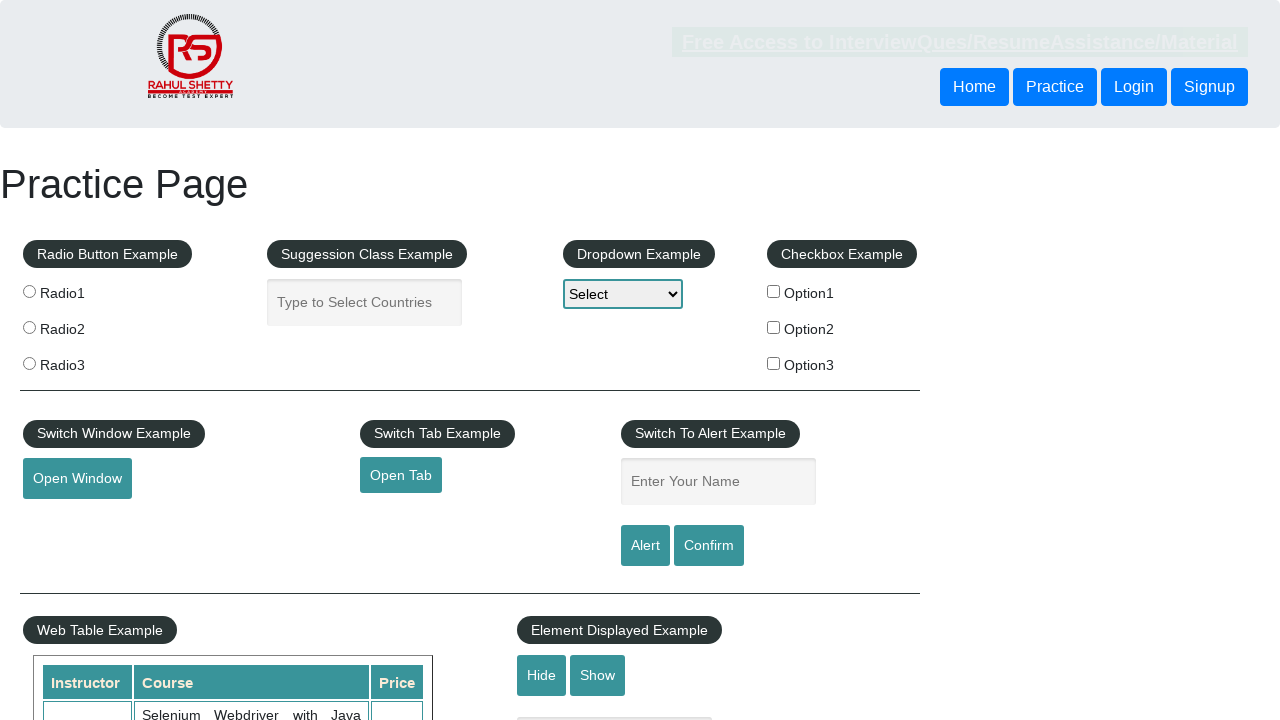

Counted table columns: 7 columns found
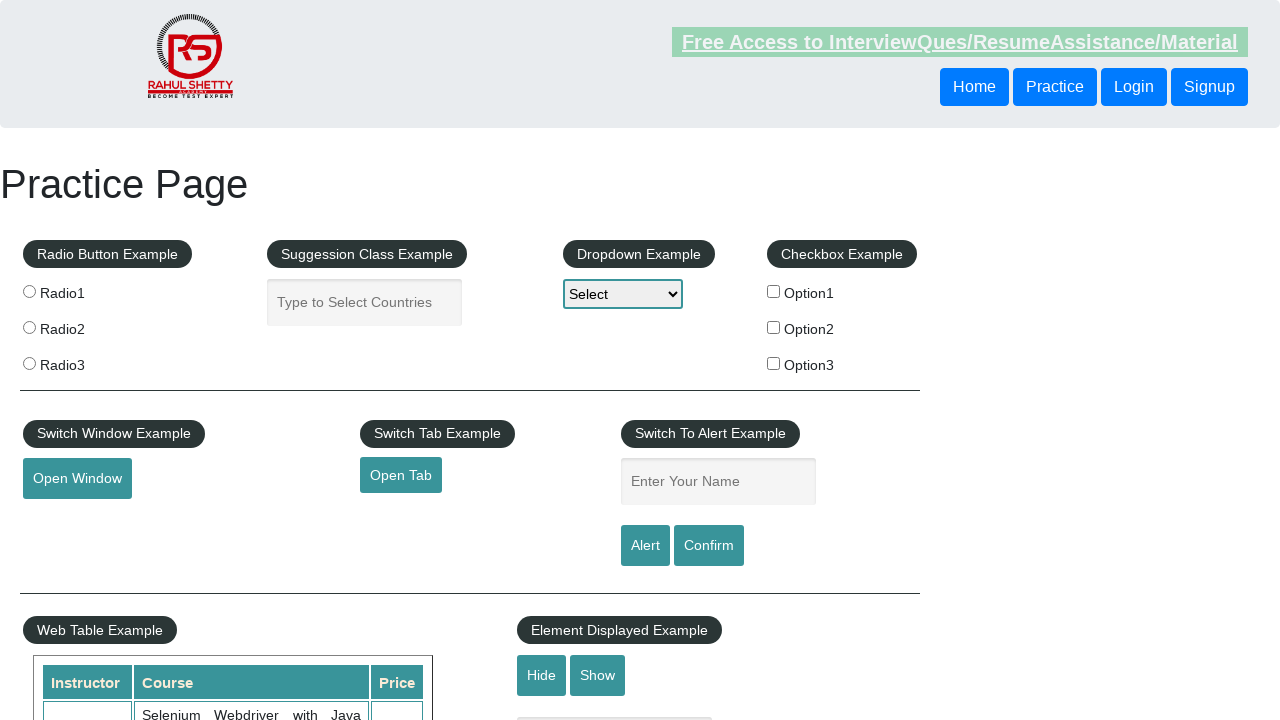

Located product table element
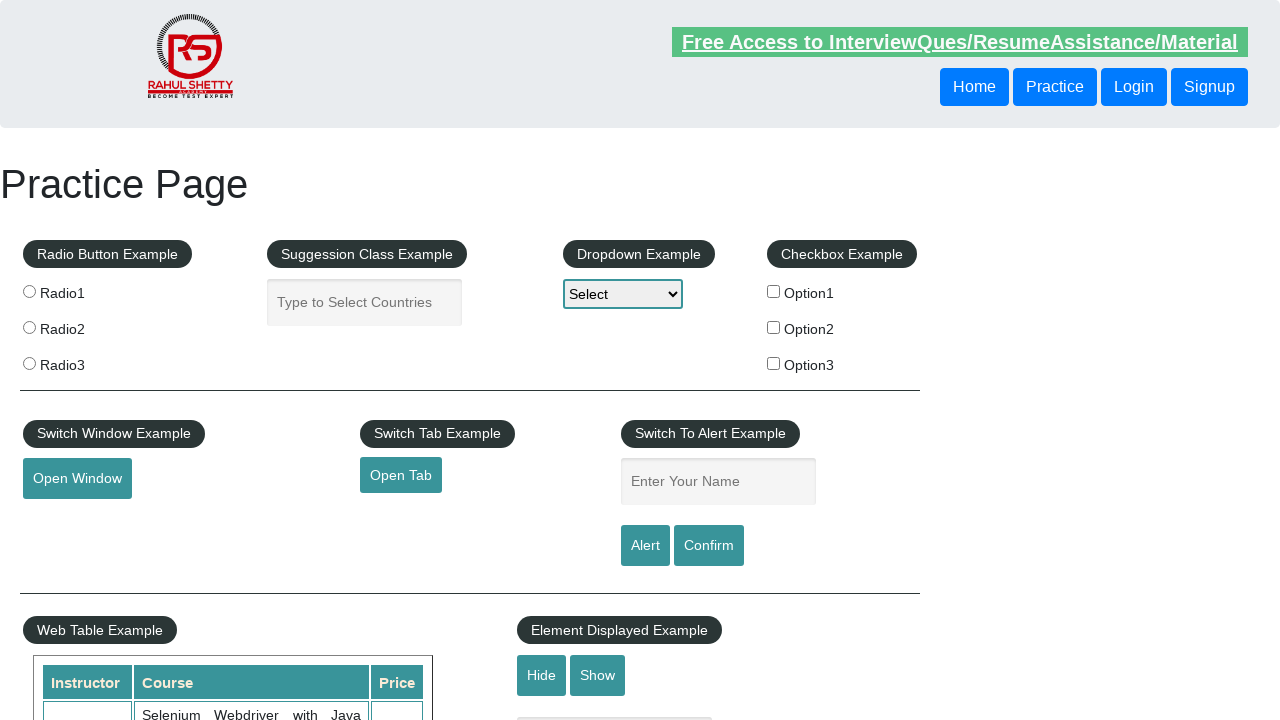

Verified column count using alternative method: 3 columns
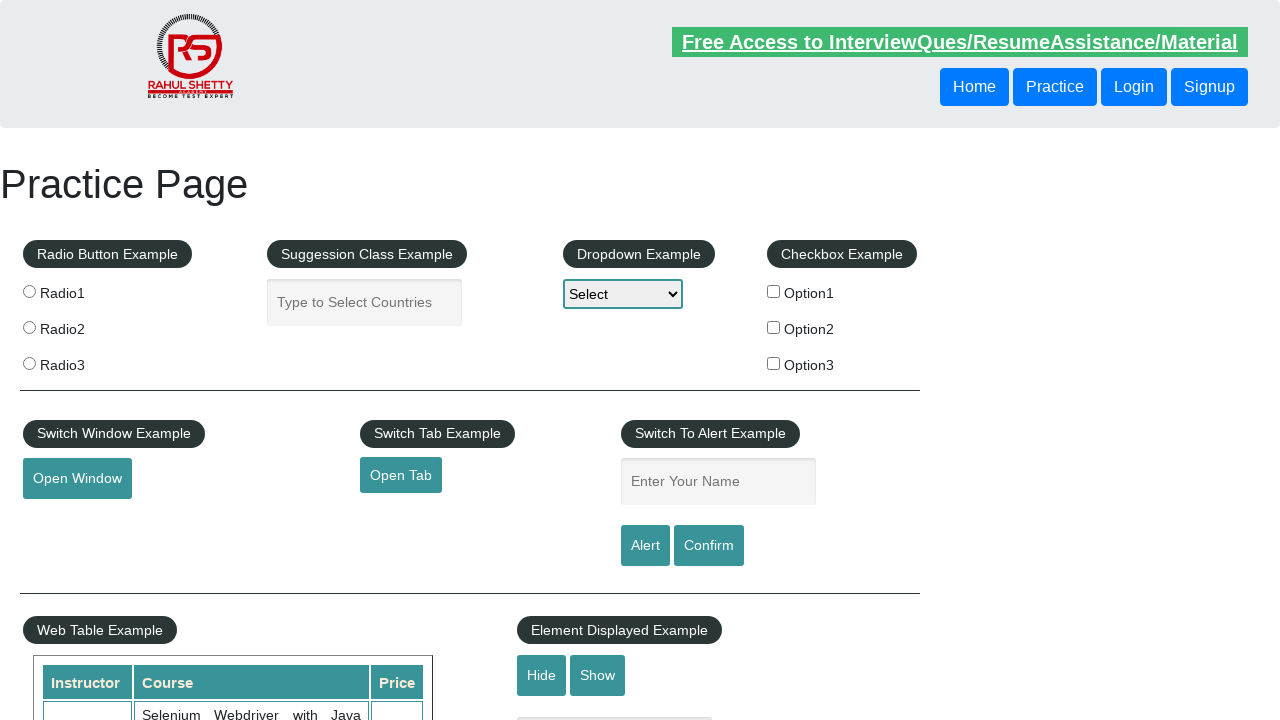

Retrieved text content from second table row
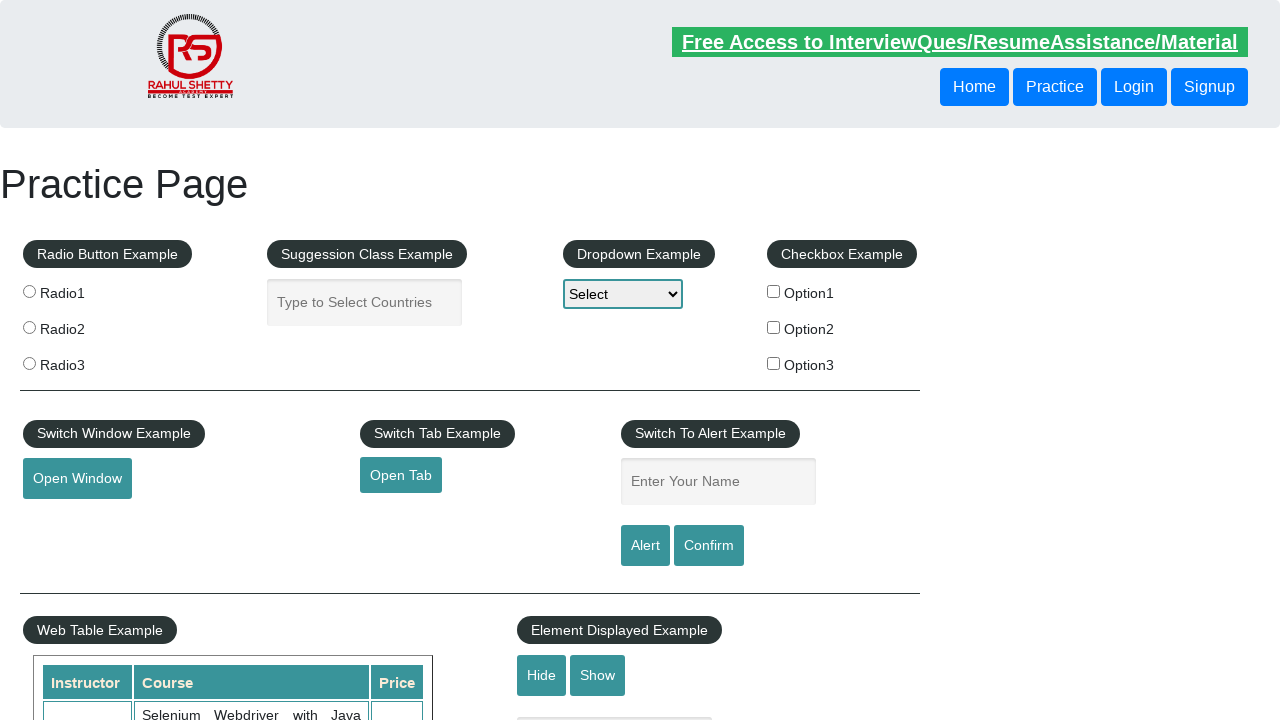

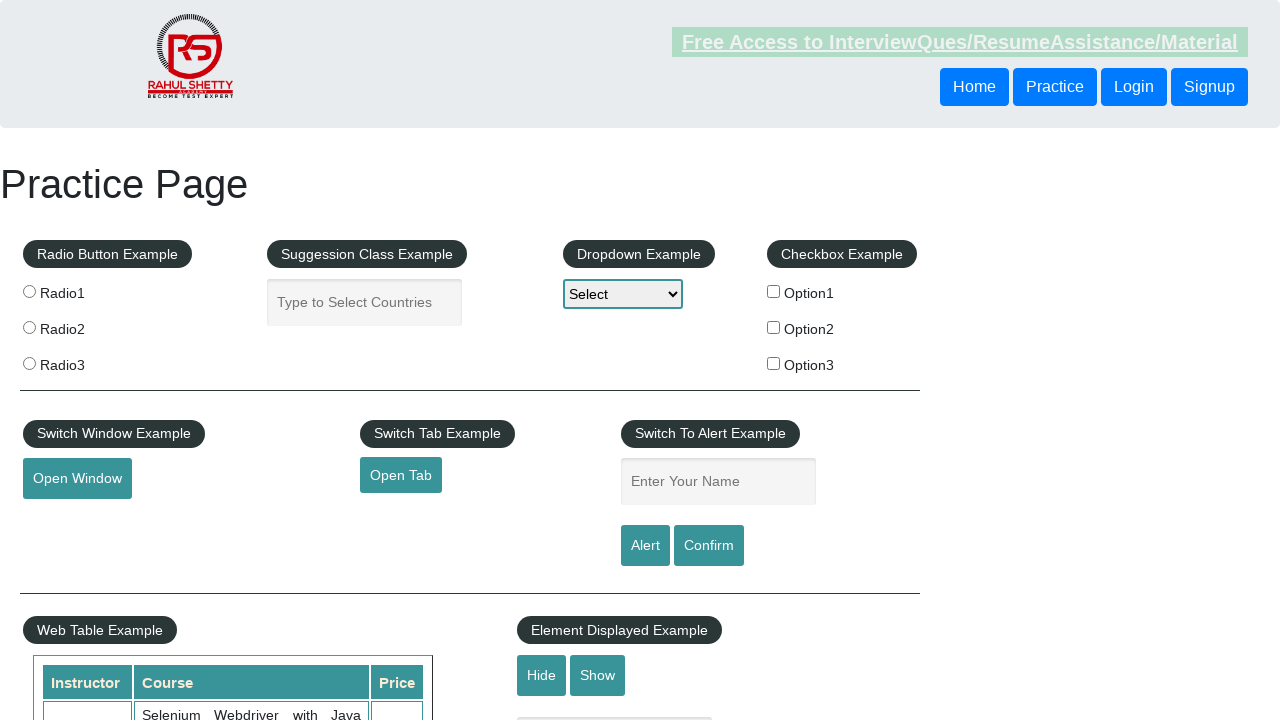